Tests drag and drop functionality on the jQuery UI droppable demo page by dragging an element and dropping it onto a target area within an iframe

Starting URL: https://jqueryui.com/droppable/

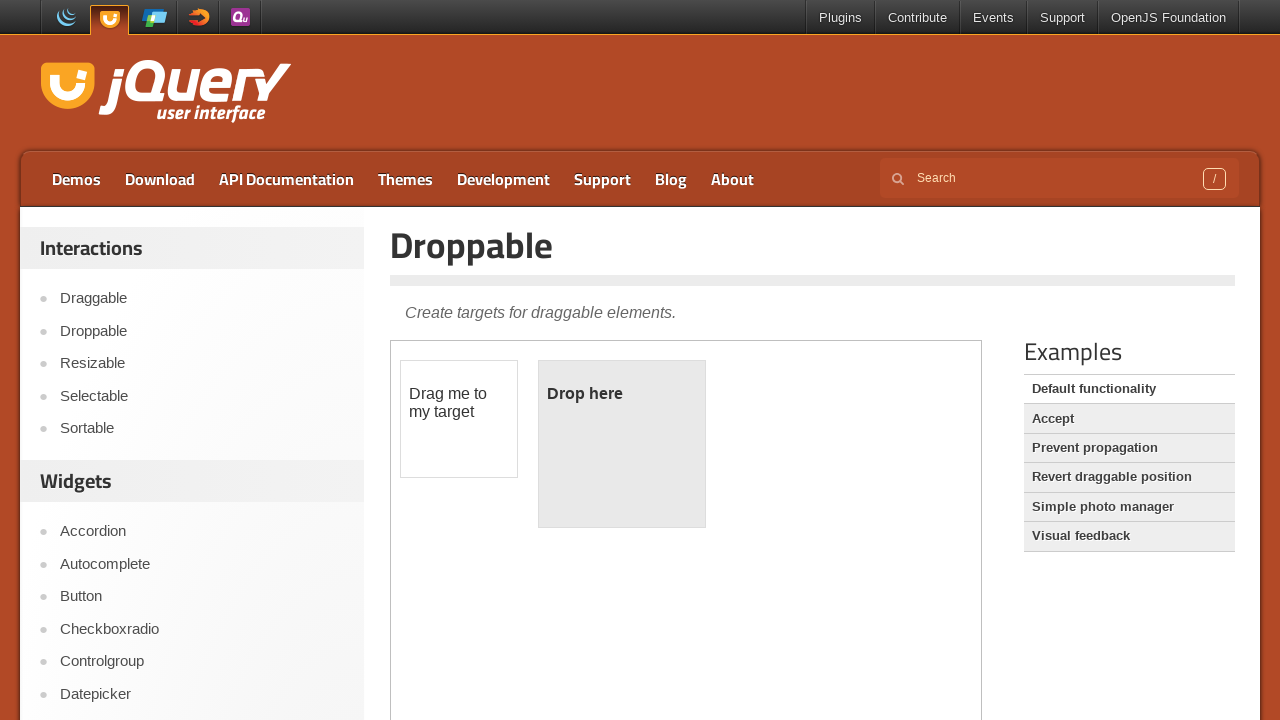

Located the iframe containing drag and drop elements
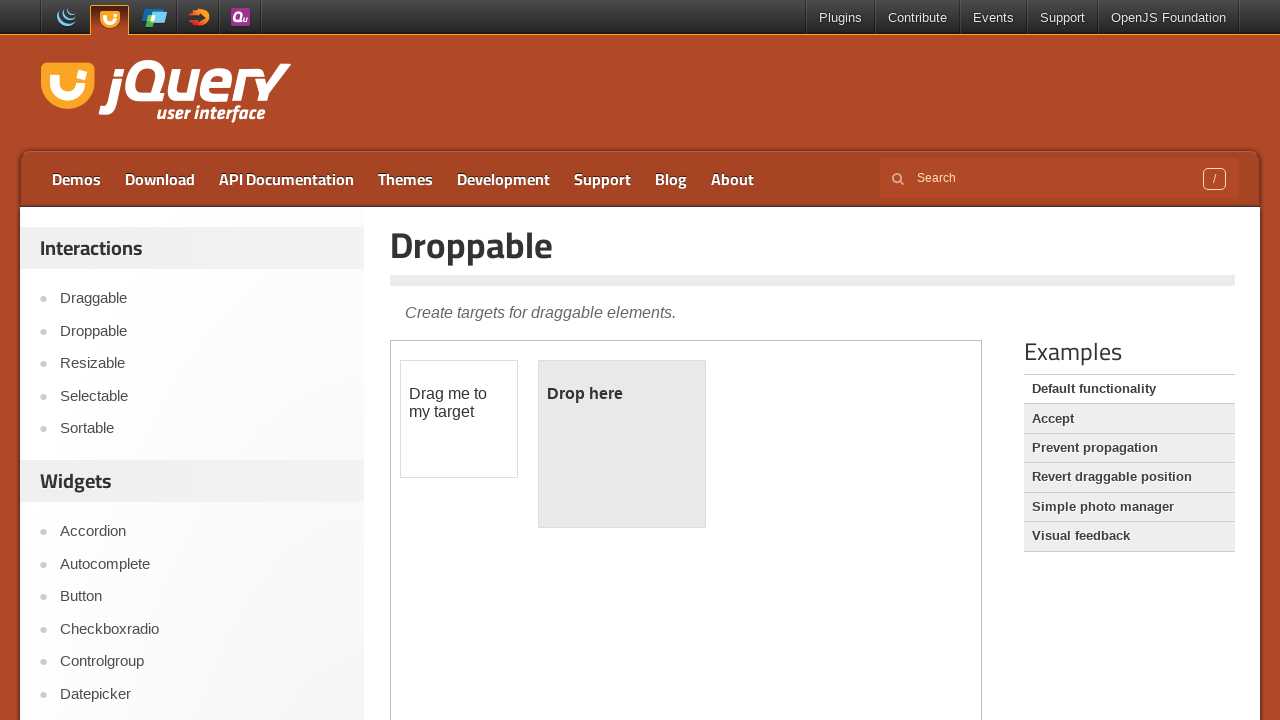

Located the draggable element within iframe
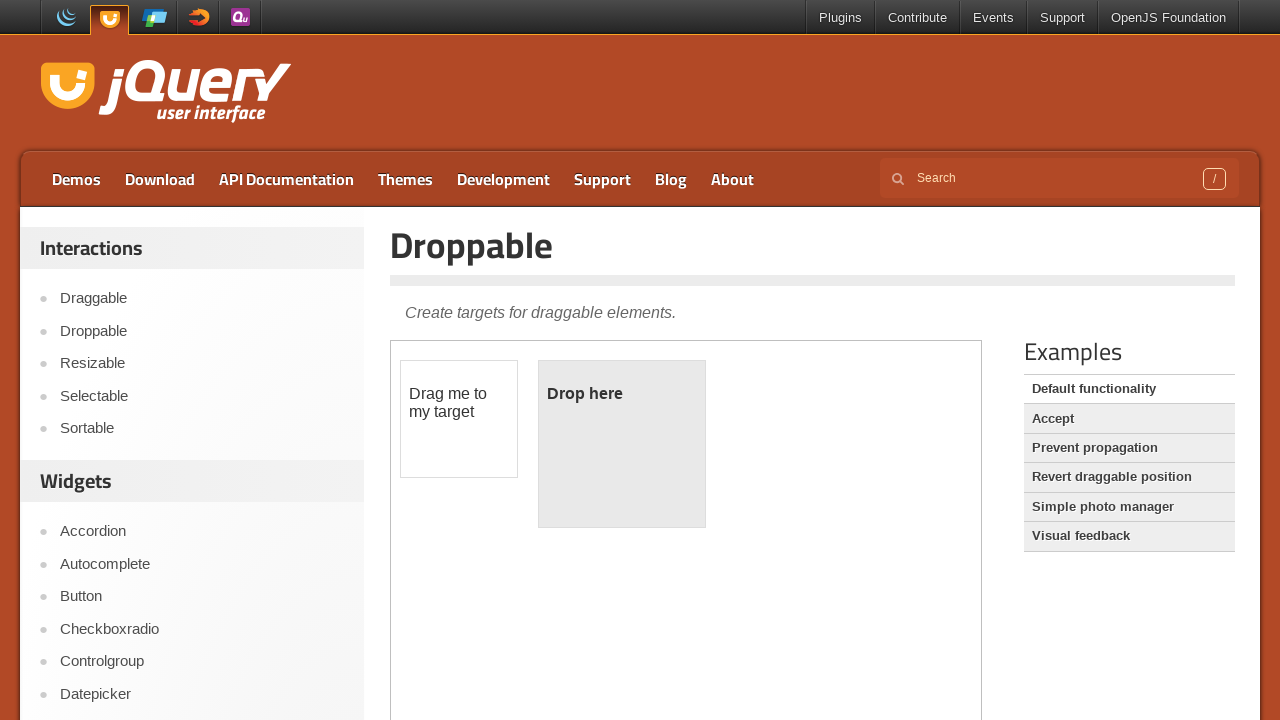

Located the droppable target element within iframe
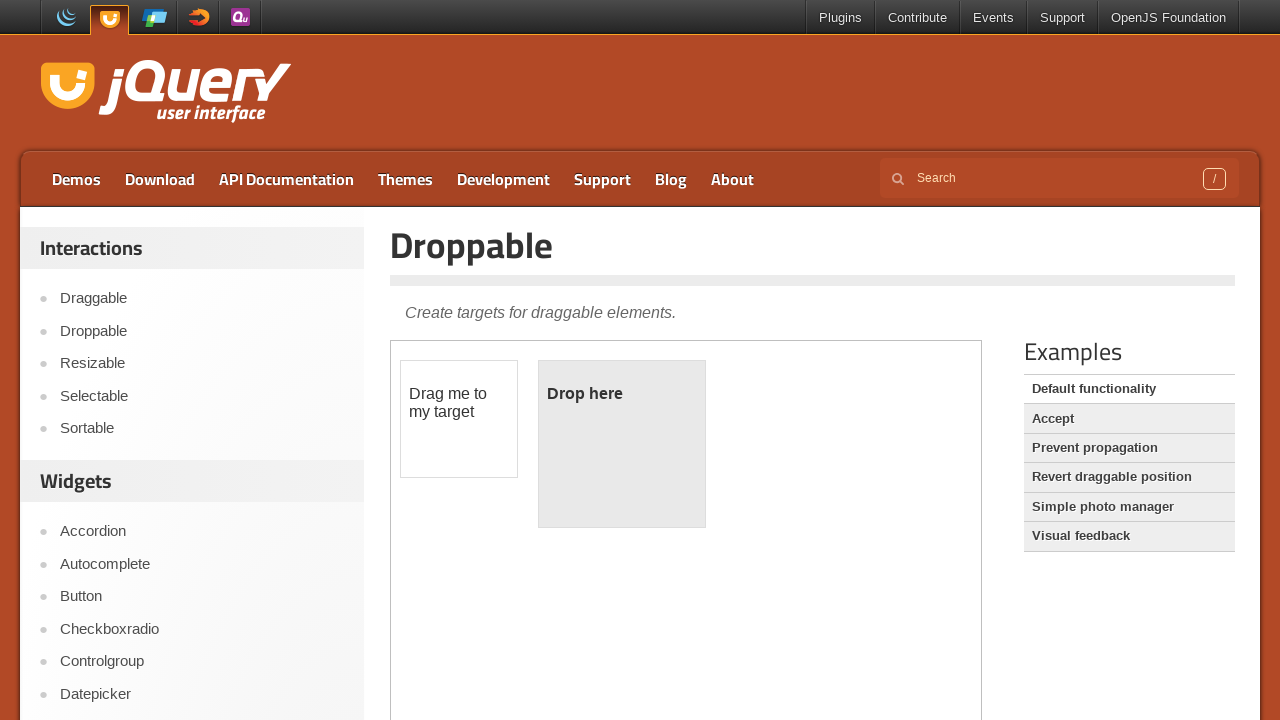

Dragged the draggable element and dropped it onto the droppable target at (622, 444)
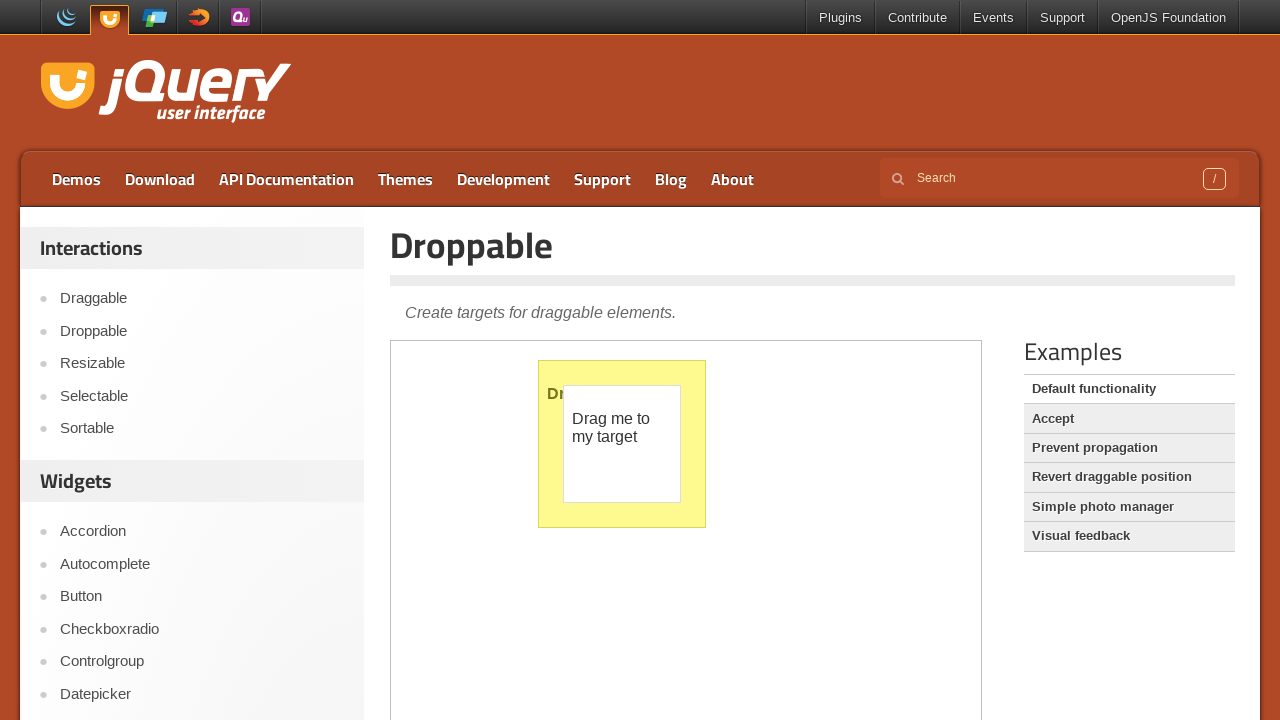

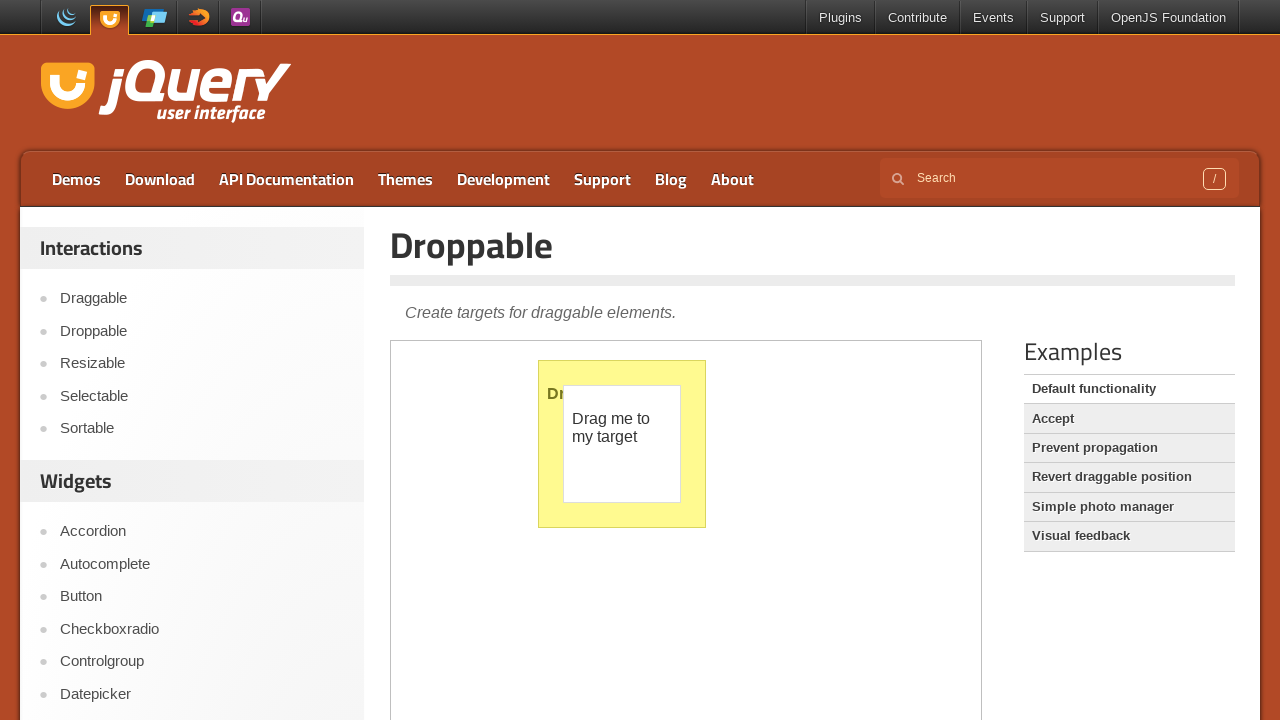